Tests dropdown selection functionality by selecting an option from a dropdown menu using visible text and verifying the selection.

Starting URL: http://the-internet.herokuapp.com/dropdown

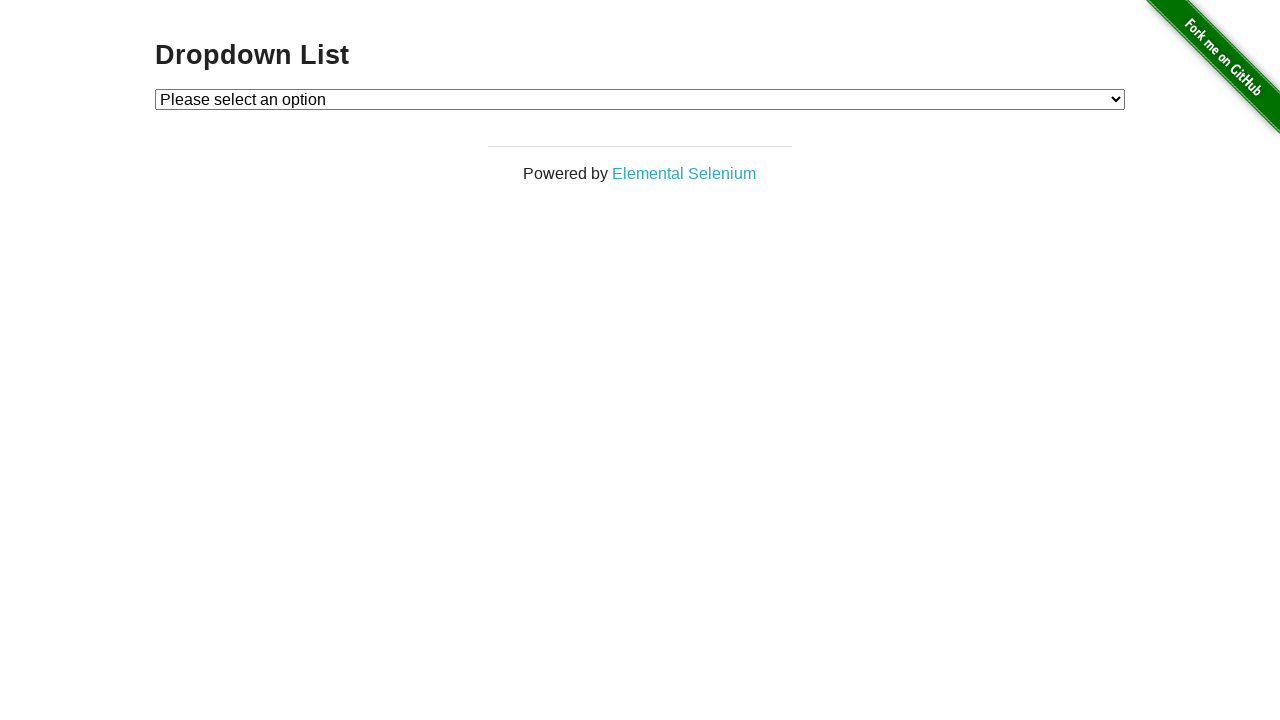

Waited for dropdown element to be available
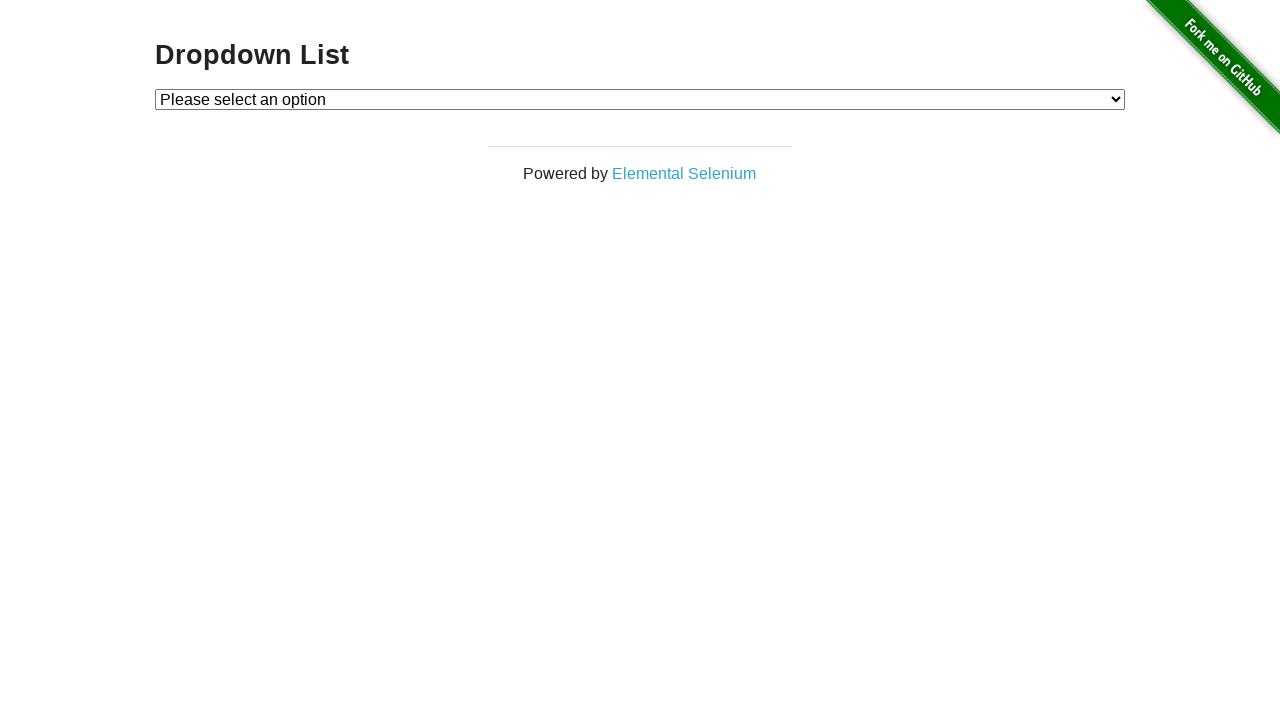

Selected 'Option 1' from the dropdown menu using visible text on #dropdown
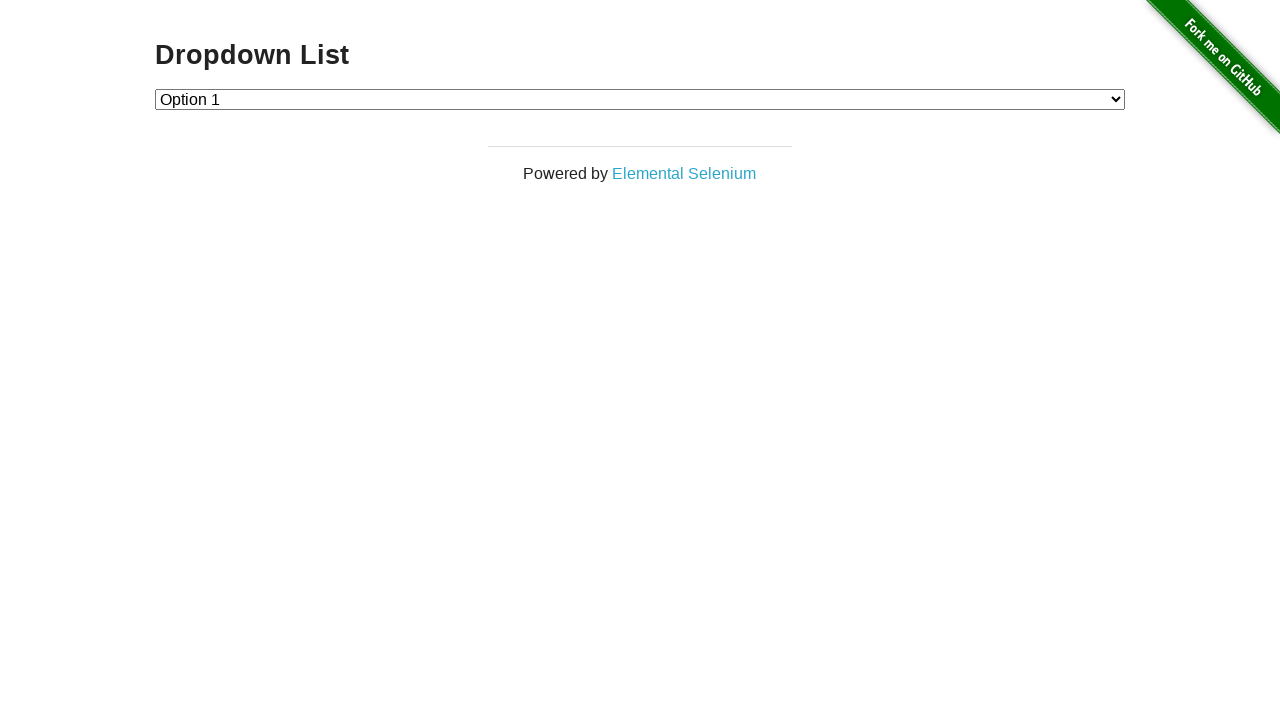

Retrieved the selected dropdown value to verify selection
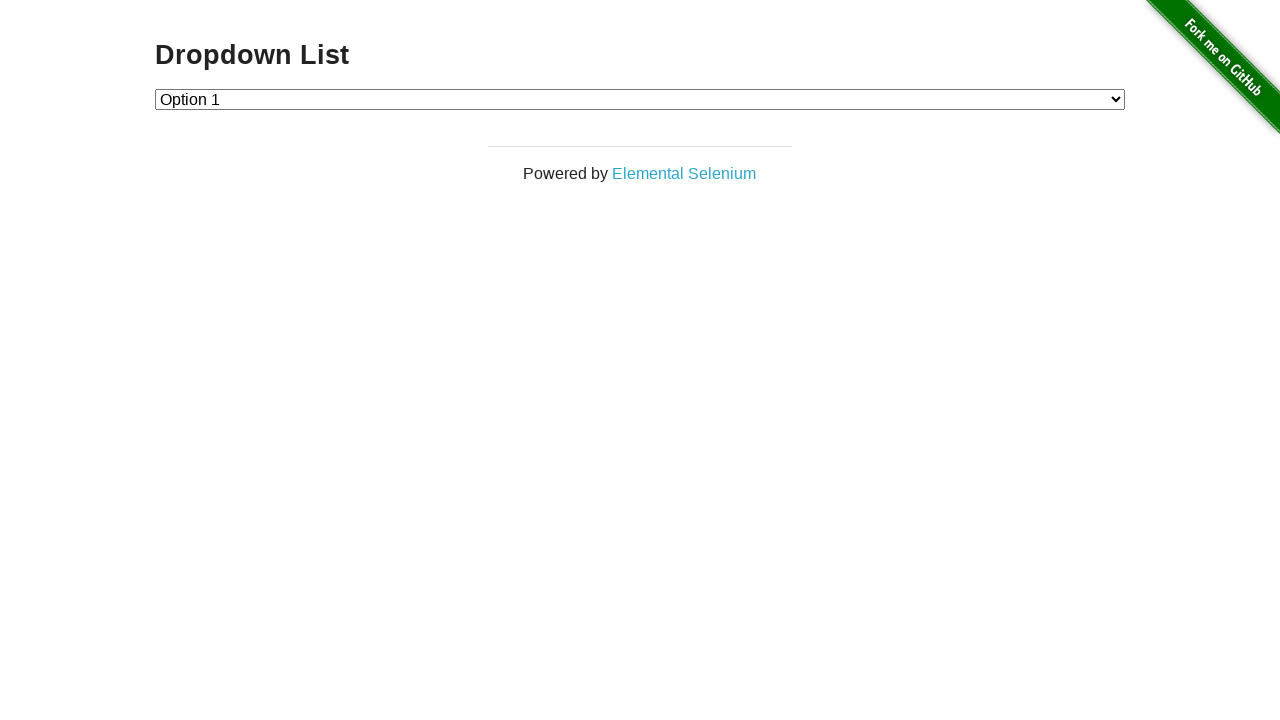

Confirmed selected option from dropdown is: Option 1
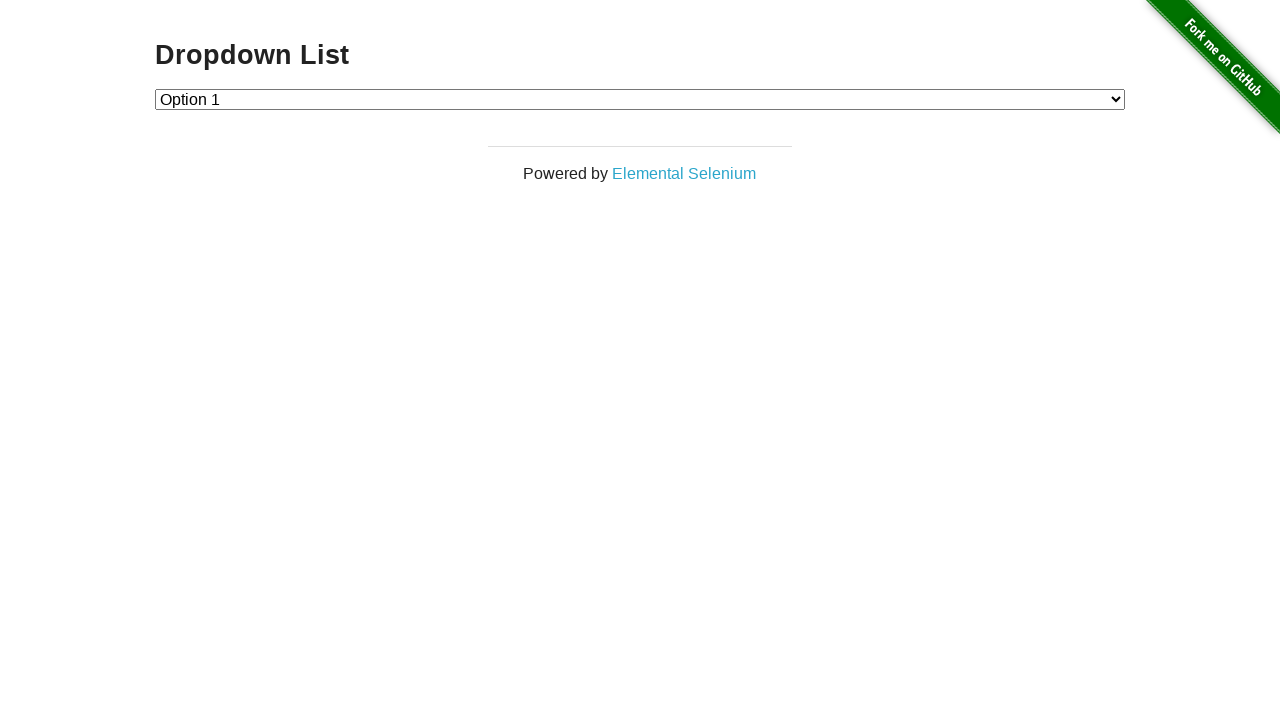

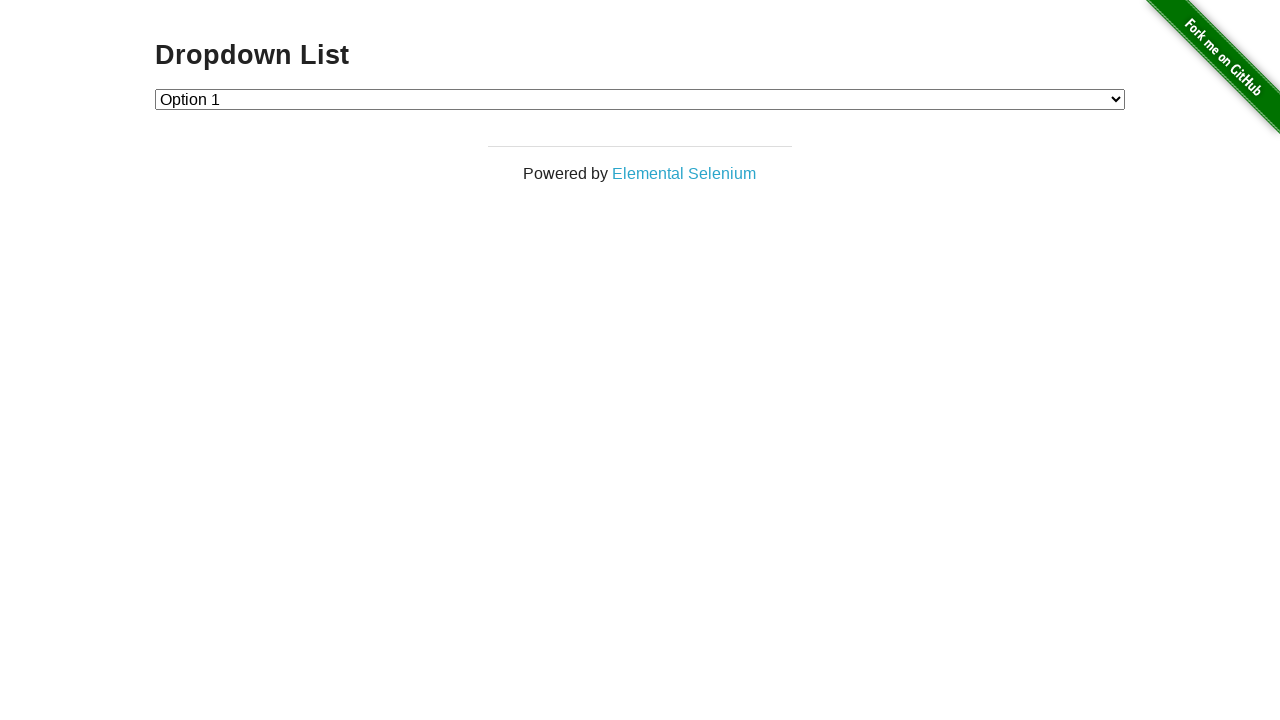